Navigates to Merriam-Webster's Word of the Day section, clicks on "SEE ALL WORDS OF THE DAY" link, then navigates to the first word's detail page to view its definition.

Starting URL: https://www.merriam-webster.com/

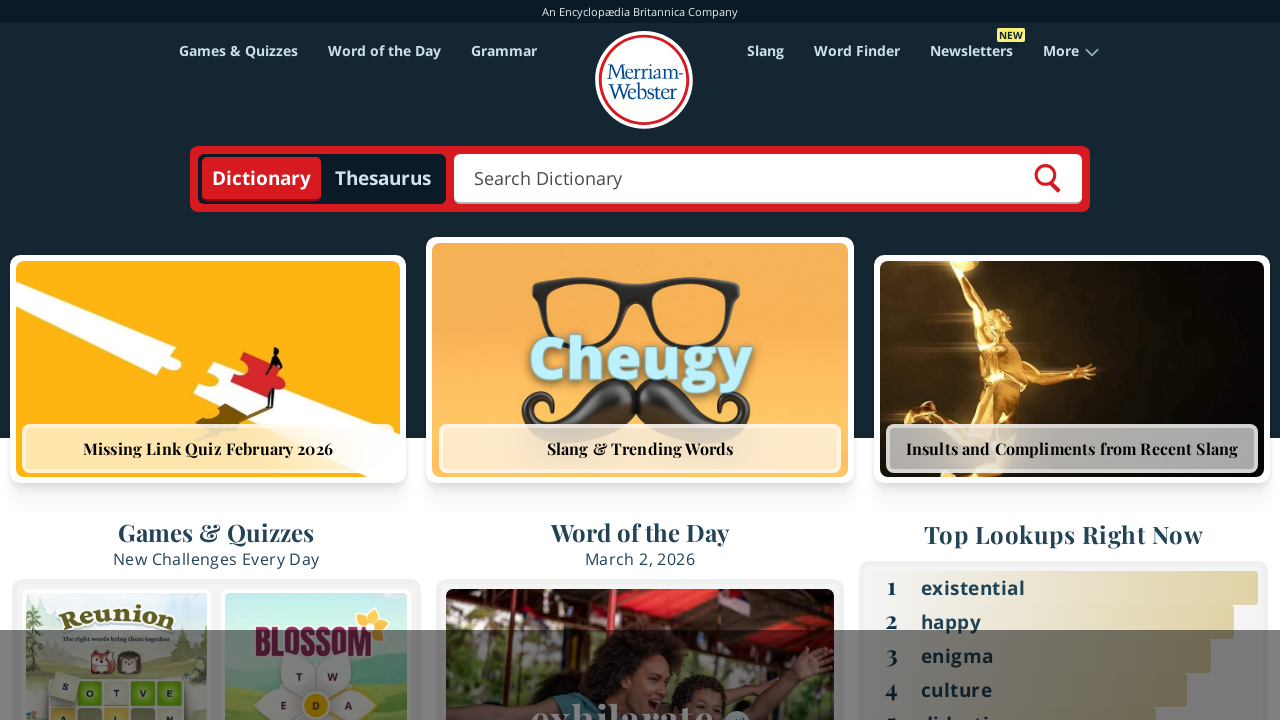

Clicked on Word of the Day navigation link at (384, 50) on xpath=//li[contains(@class, 'd-none d-lg-flex')]//a[@id='mw-global-nav-wod']
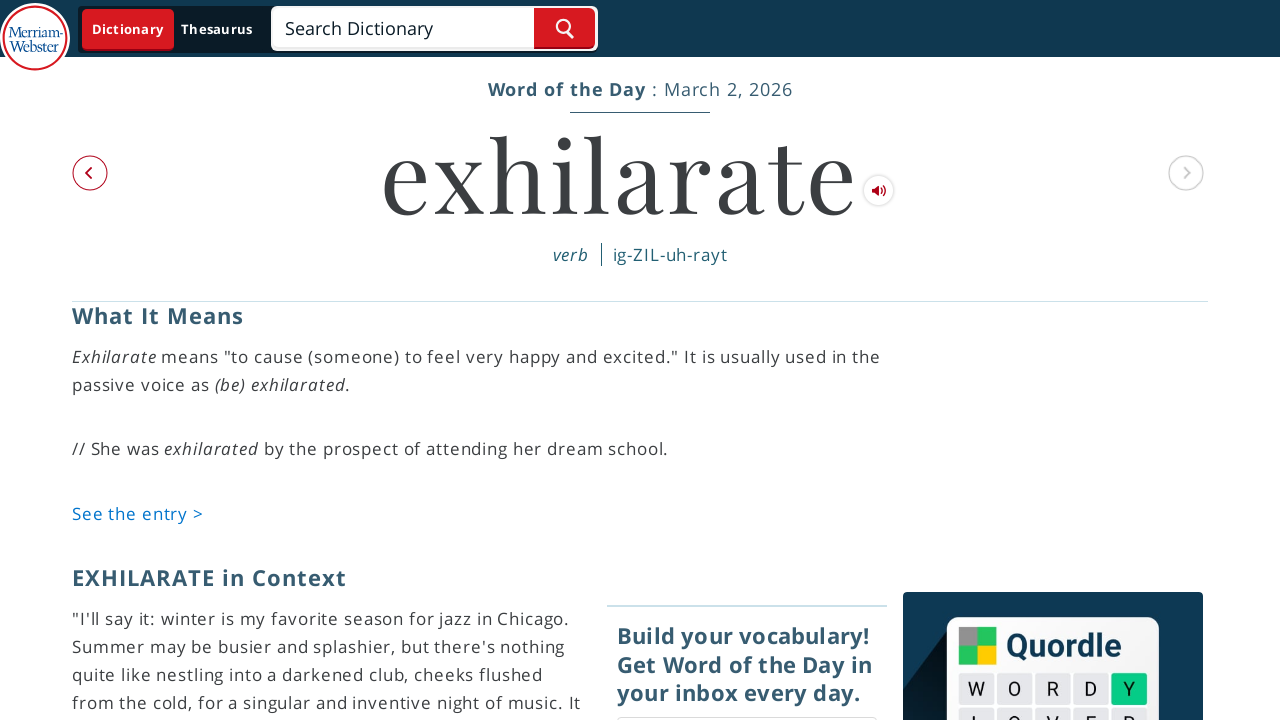

Word of the Day page loaded and network idle
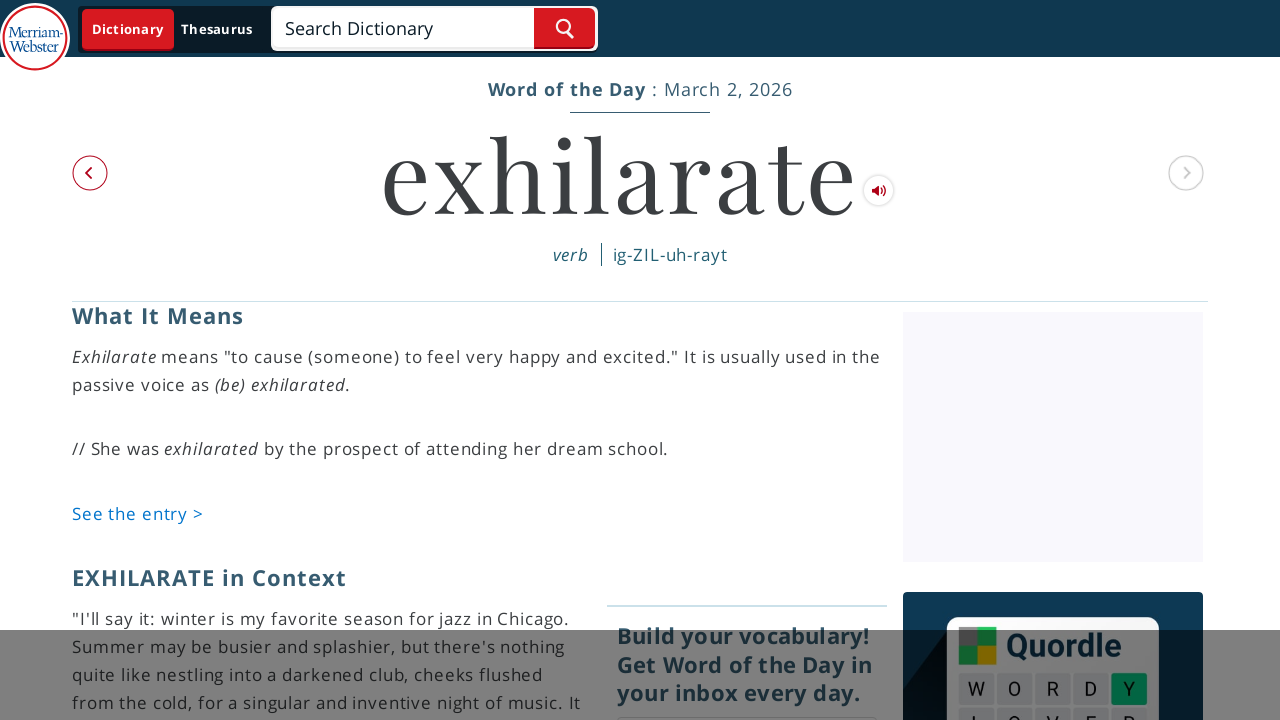

Located 'SEE ALL WORDS OF THE DAY' link
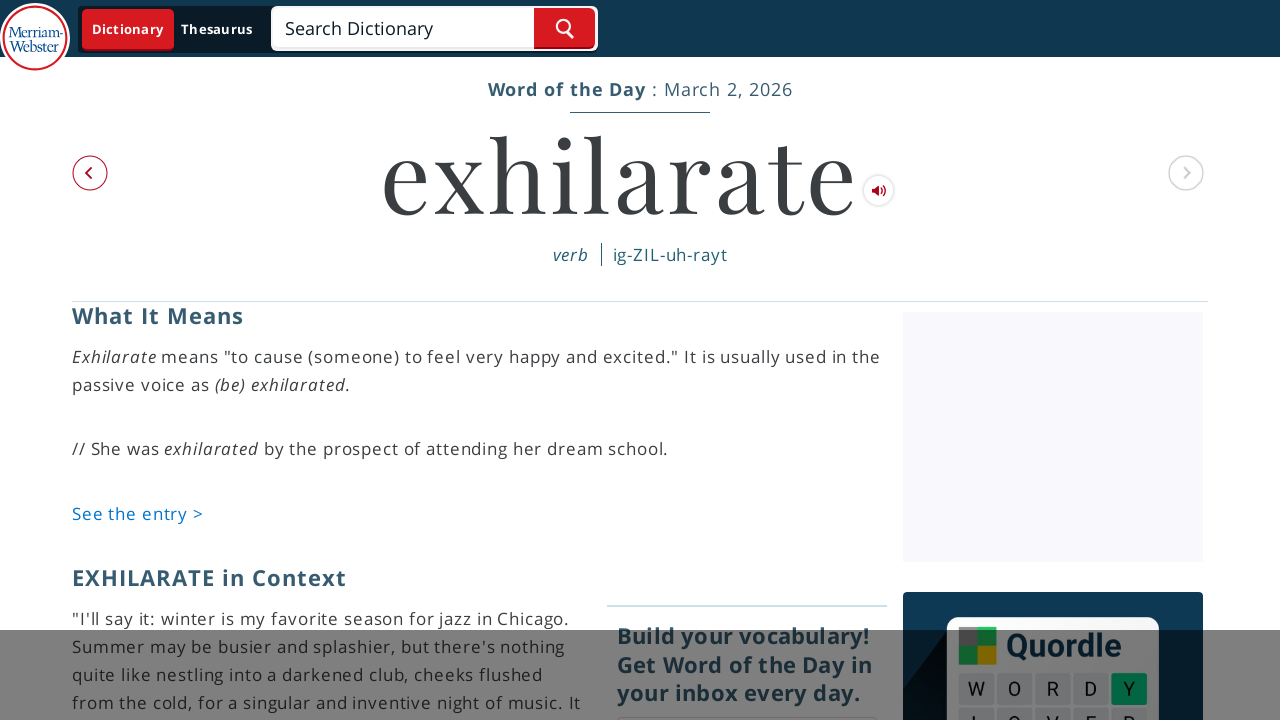

Scrolled 'SEE ALL WORDS OF THE DAY' link into view
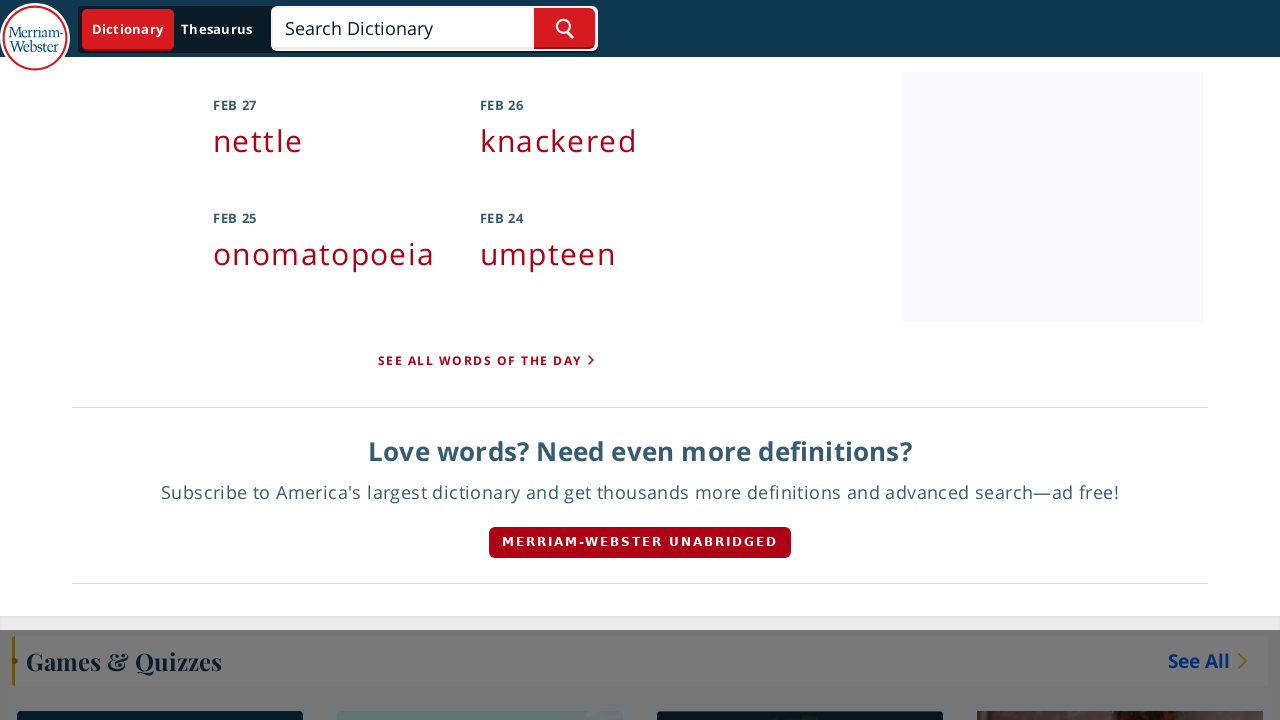

Clicked on 'SEE ALL WORDS OF THE DAY' link at (480, 361) on text=SEE ALL WORDS OF THE DAY
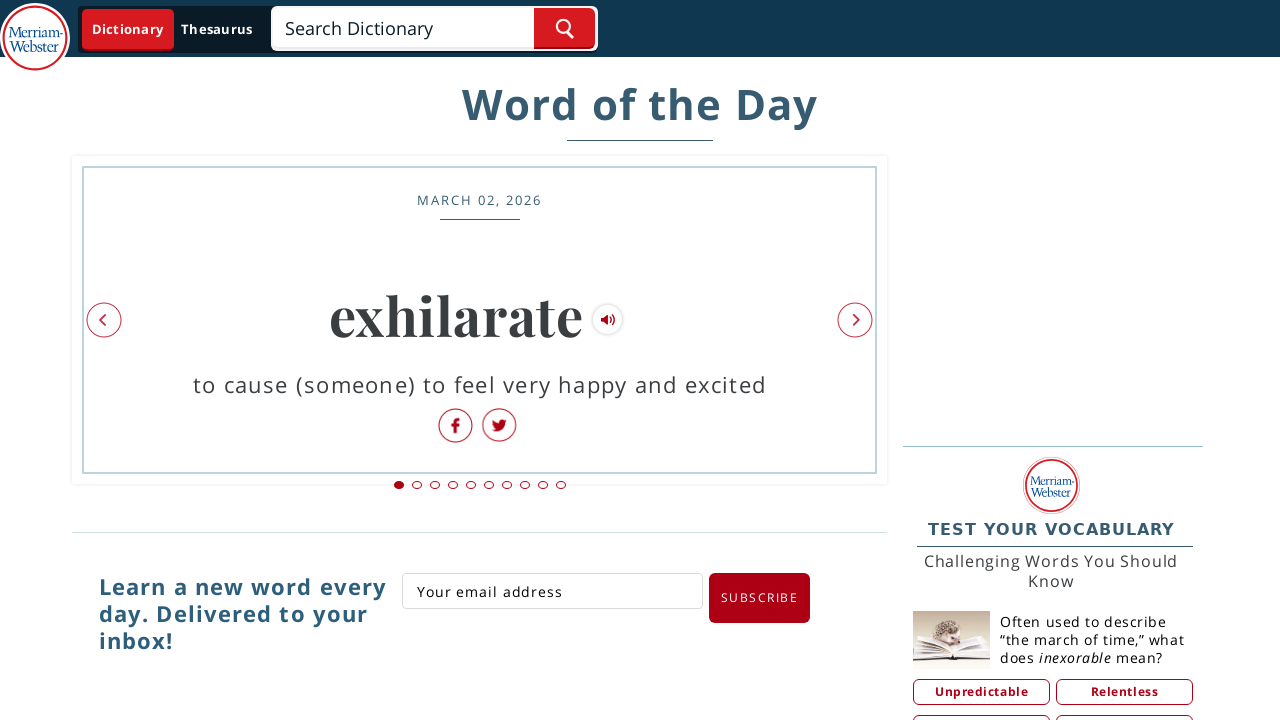

Words of the day container loaded
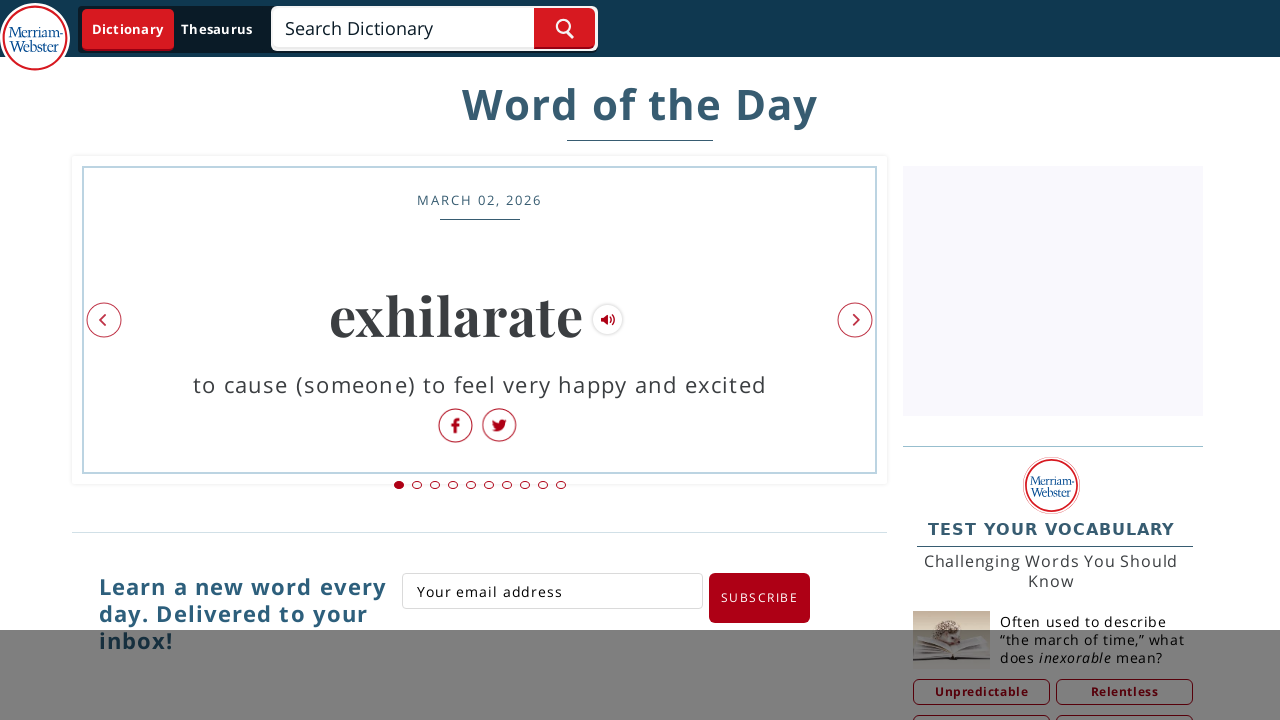

Located first word link in the list
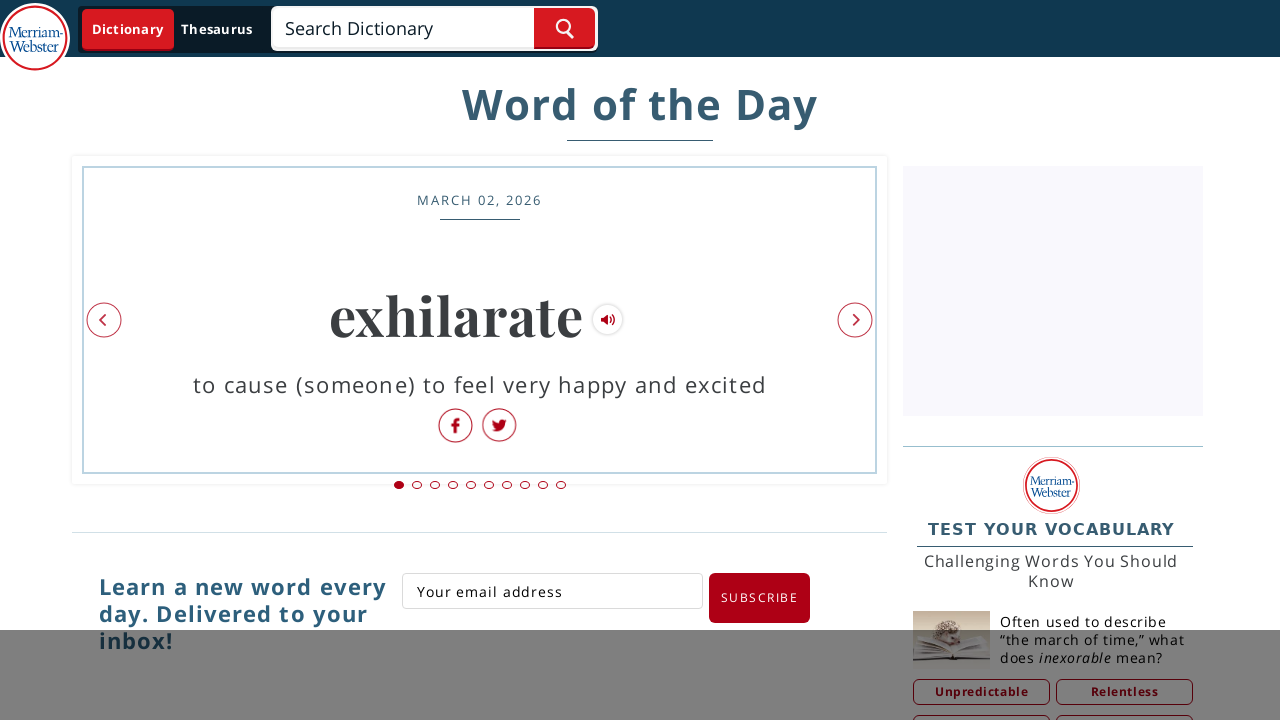

Scrolled first word link into view
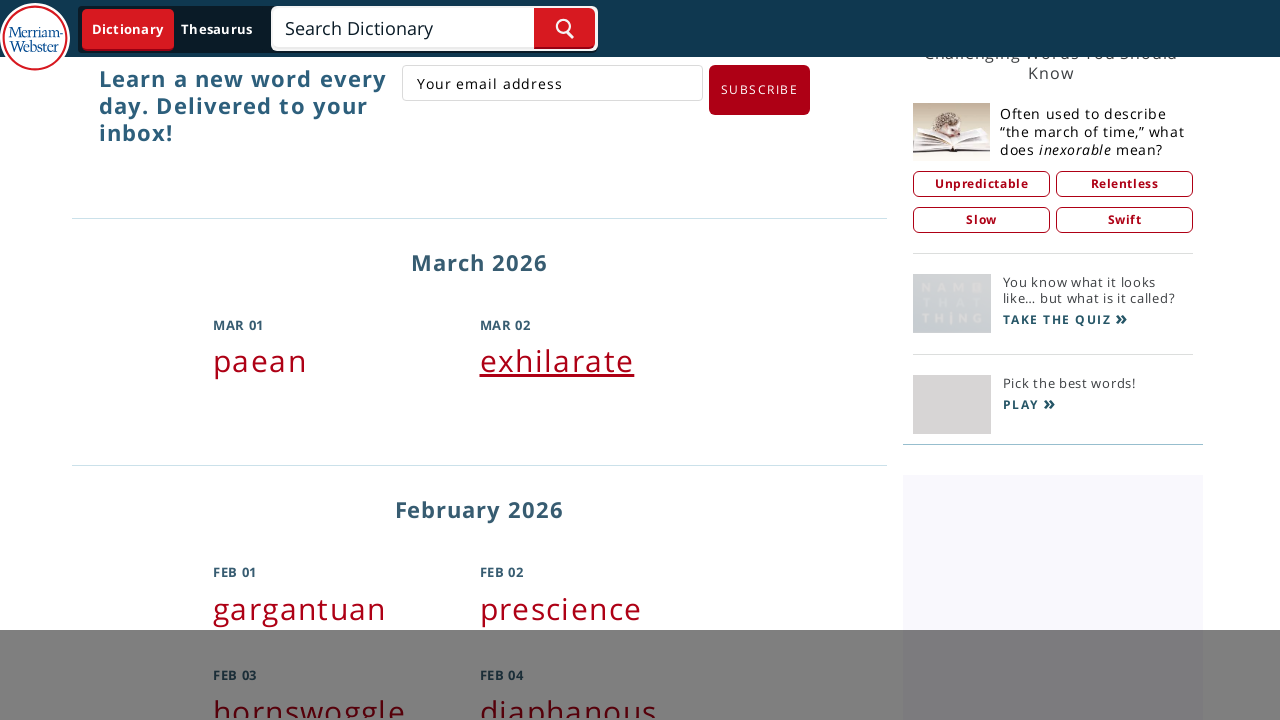

Clicked on first word to view its definition at (260, 361) on ul.more-wod-items li >> nth=0 >> h2 a
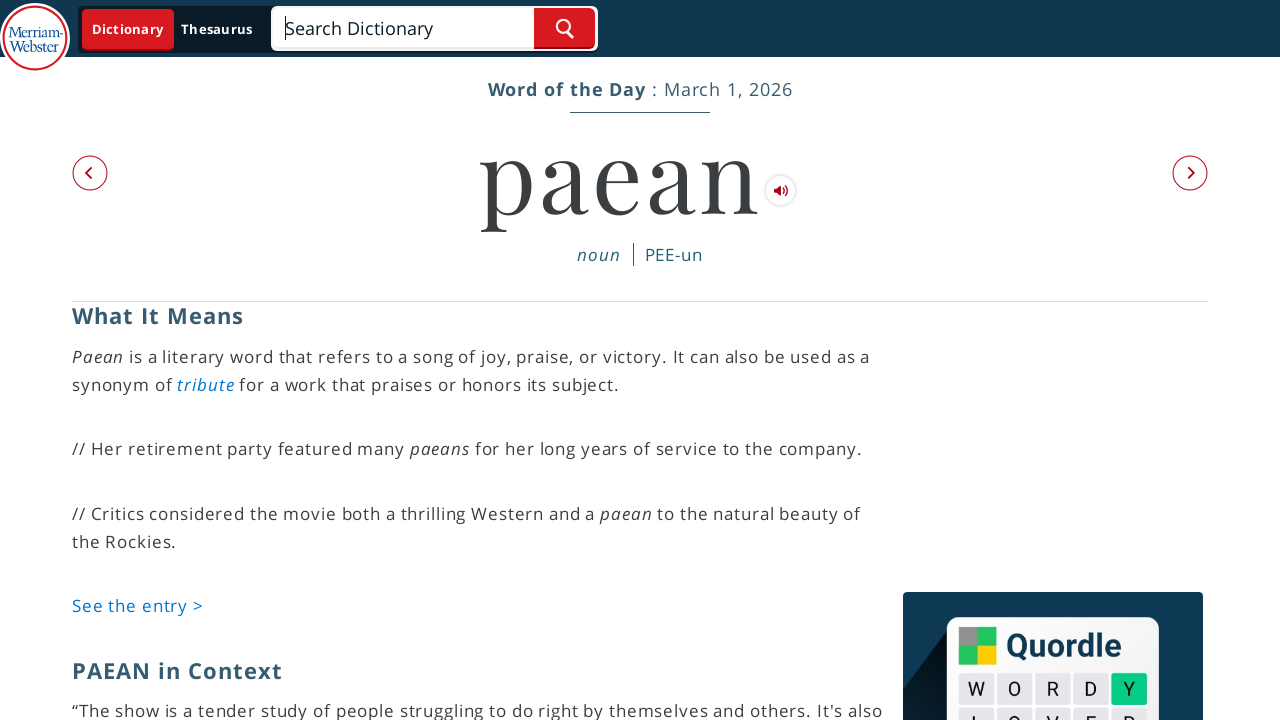

Definition page loaded with content
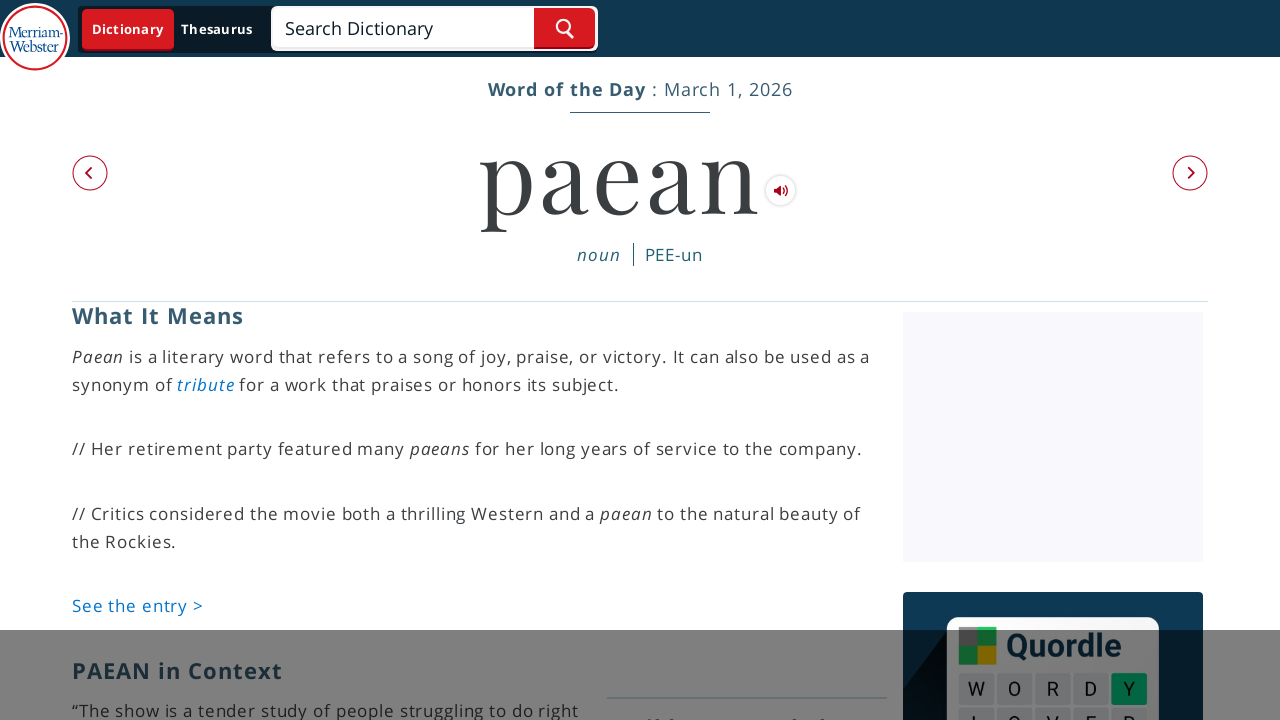

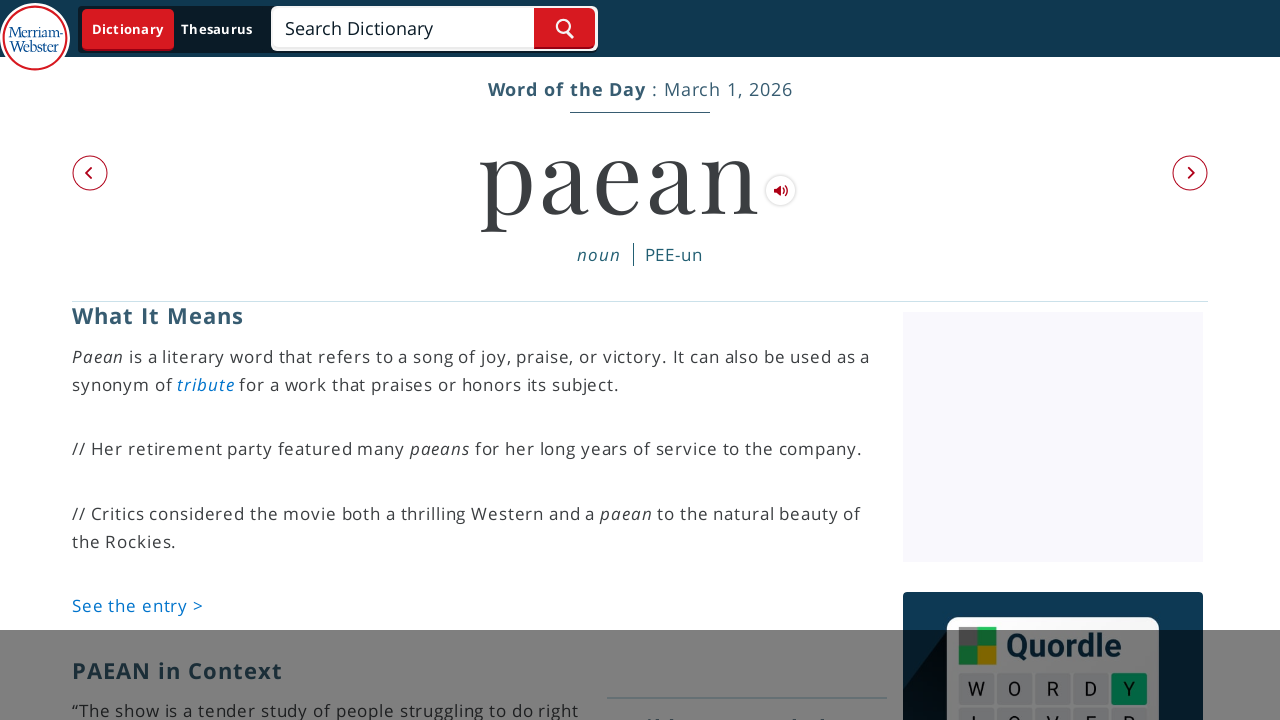